Tests sending keys to a specific designated text input element after clicking elsewhere on the page

Starting URL: https://www.selenium.dev/selenium/web/single_text_input.html

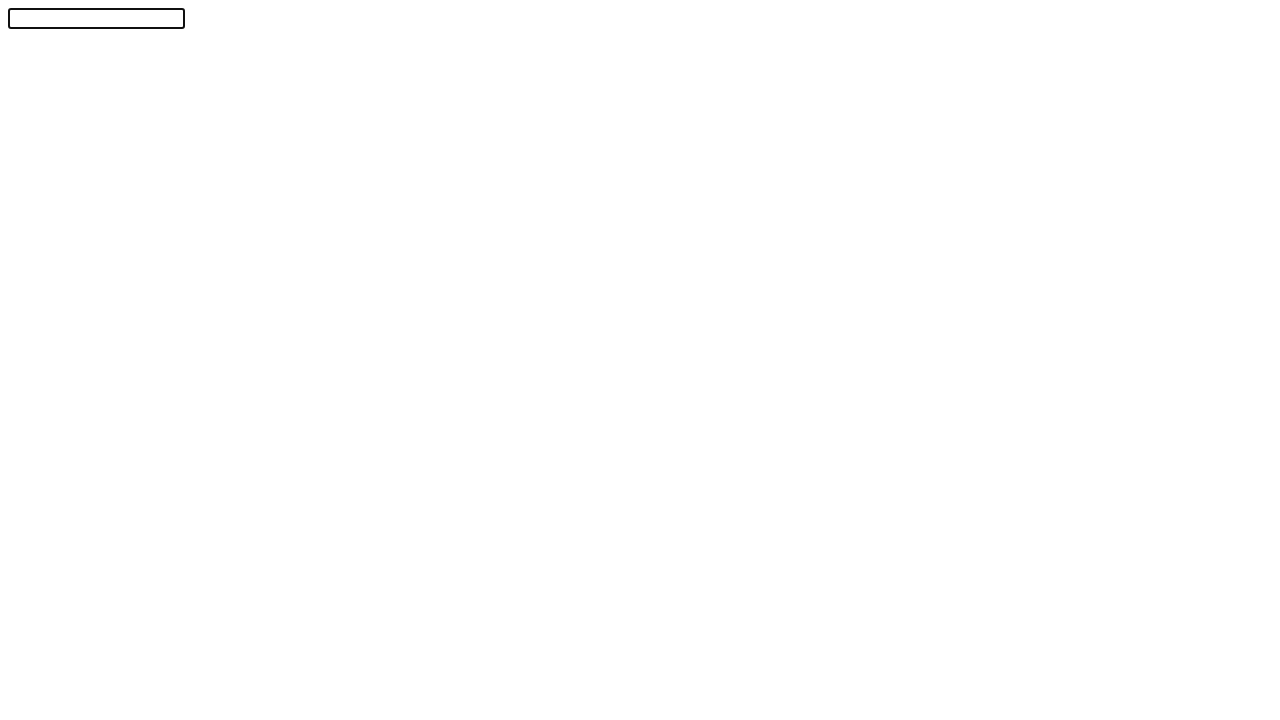

Clicked on body to move focus away from text field at (640, 356) on body
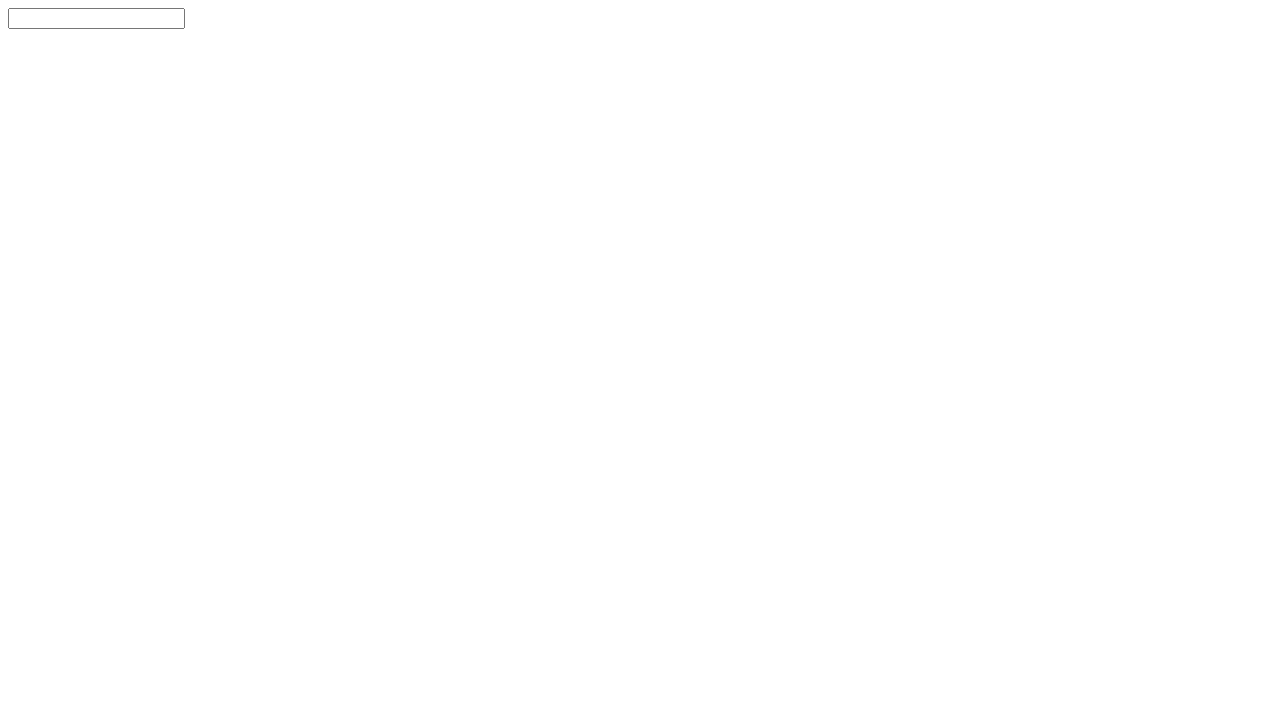

Located the designated text input element with id 'textInput'
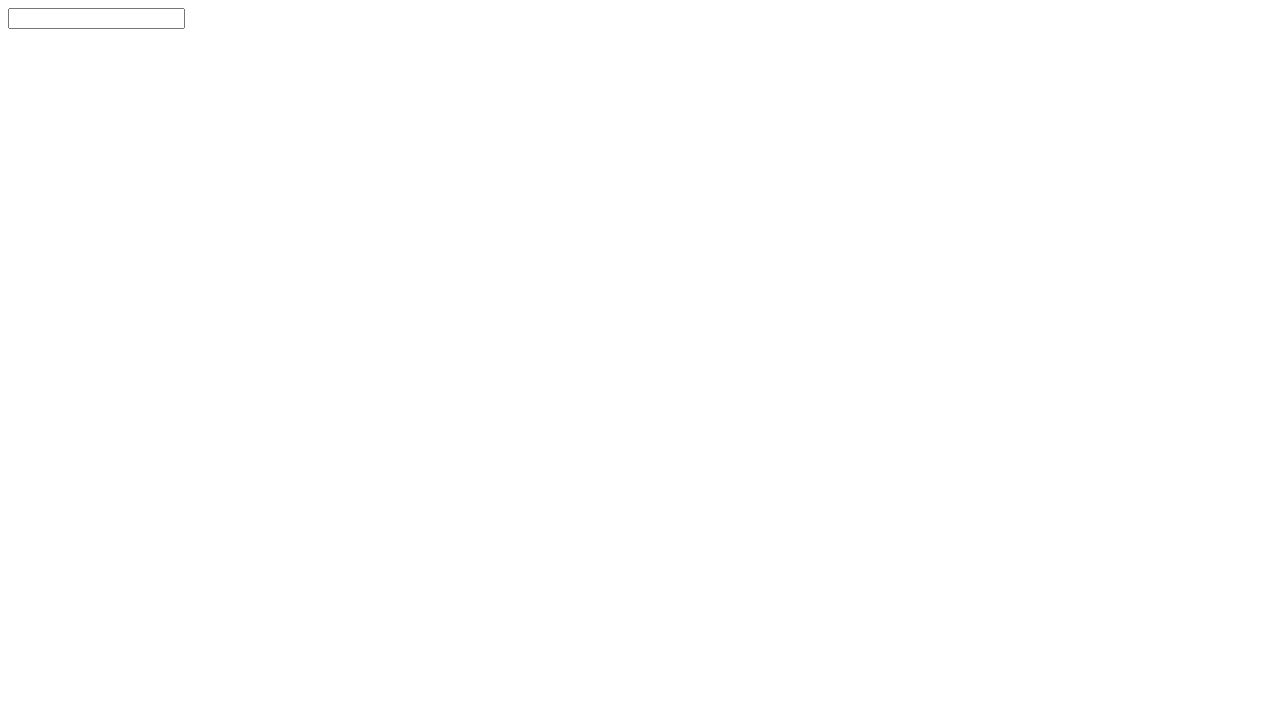

Filled text input with 'Selenium!' on #textInput
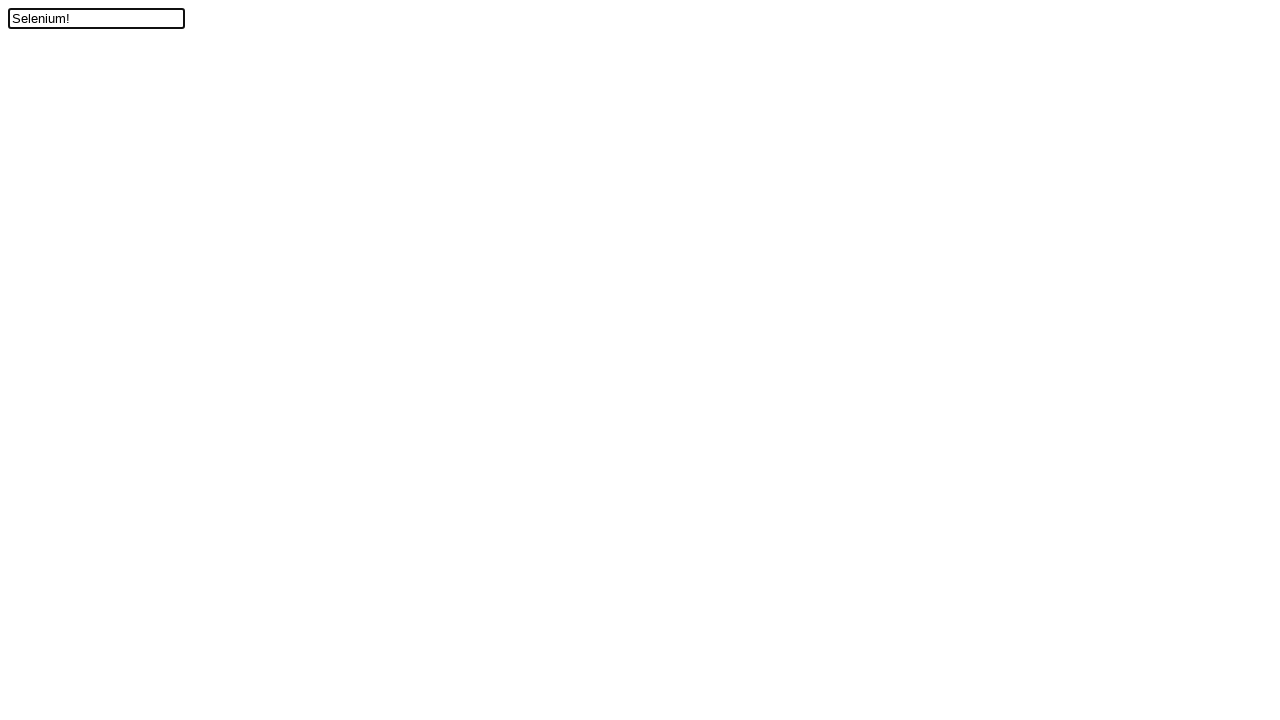

Verified text field contains 'Selenium!' - assertion passed
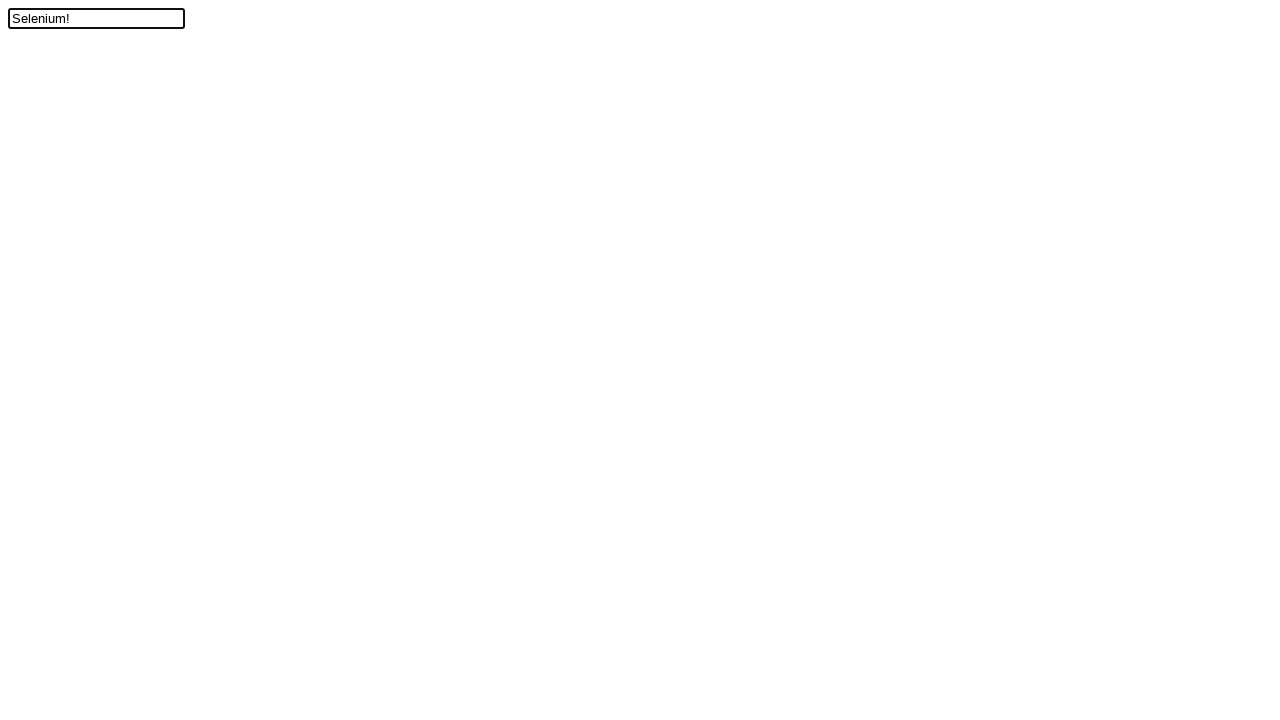

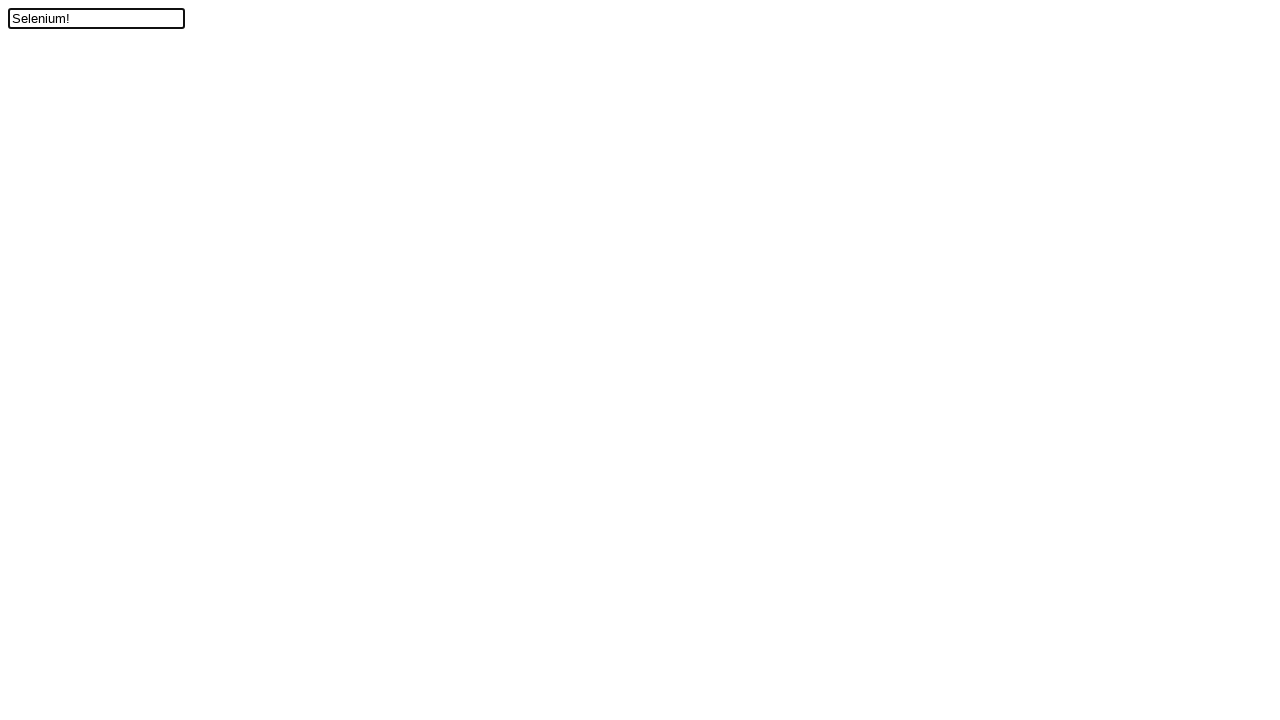